Tests form submission on Formy project by filling out form fields and verifying the success confirmation message appears

Starting URL: https://formy-project.herokuapp.com/form

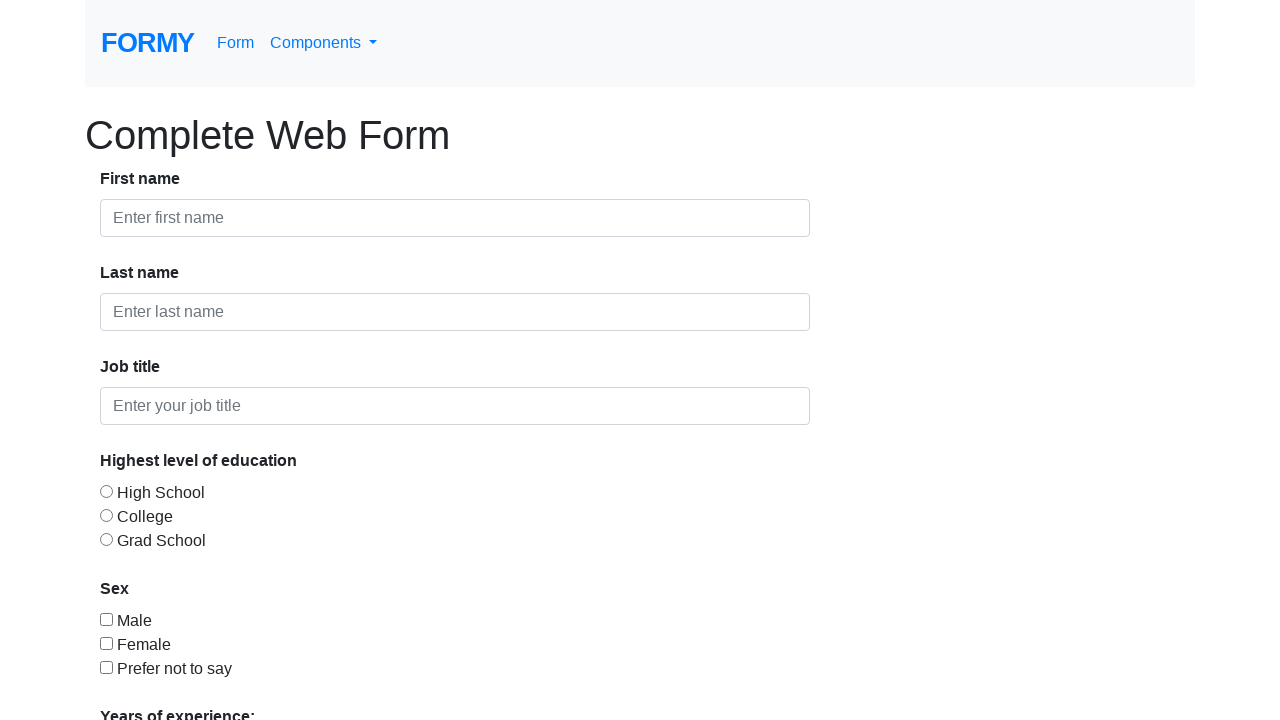

Filled first name field with 'John' on #first-name
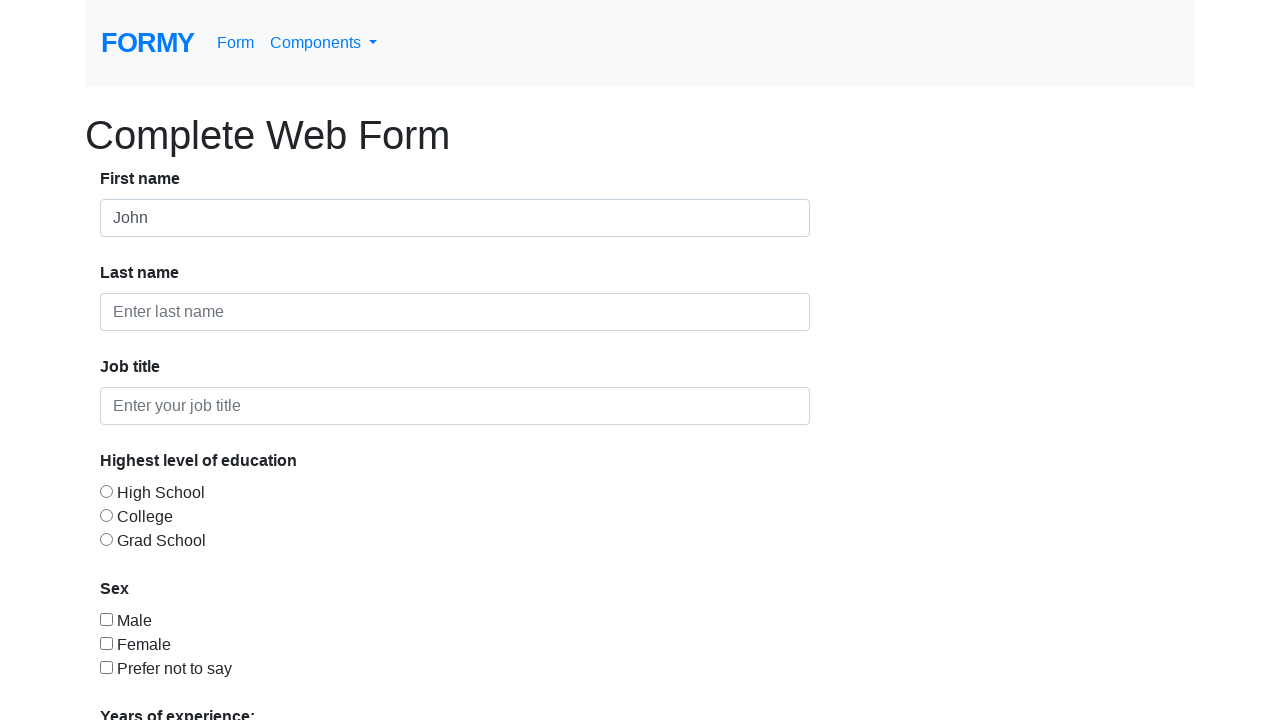

Filled last name field with 'Smith' on #last-name
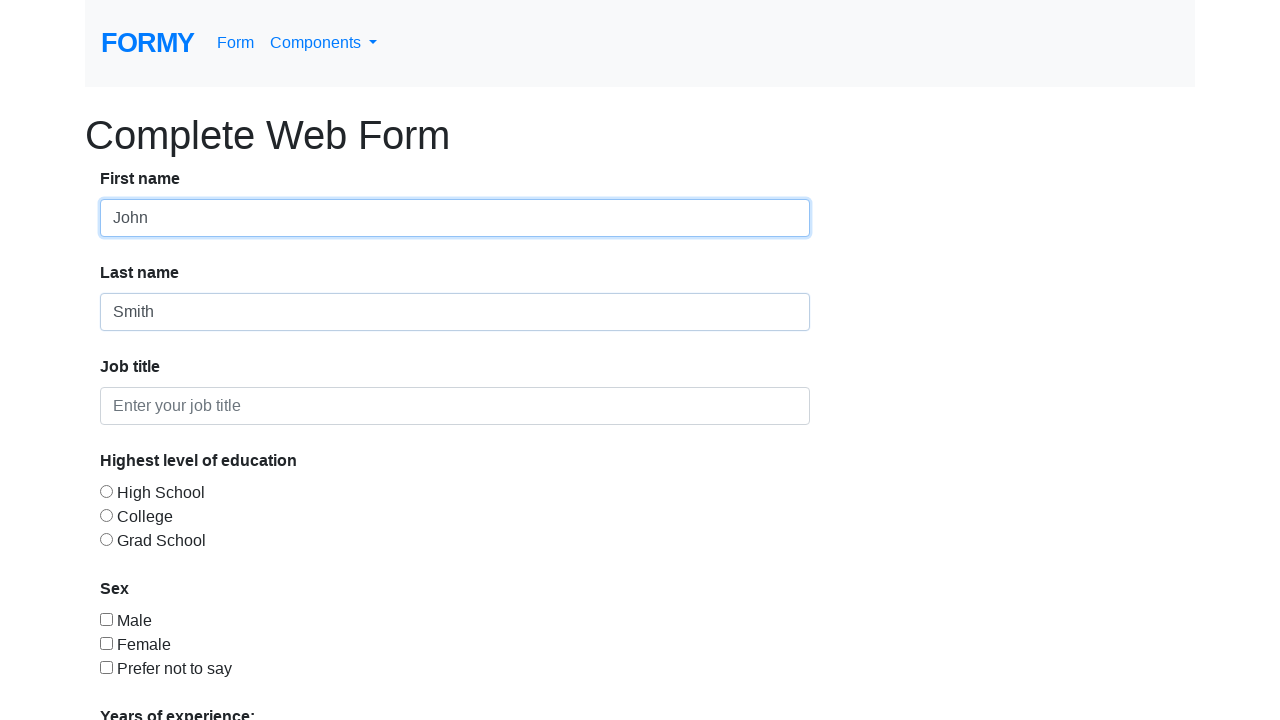

Filled job title field with 'Software Engineer' on #job-title
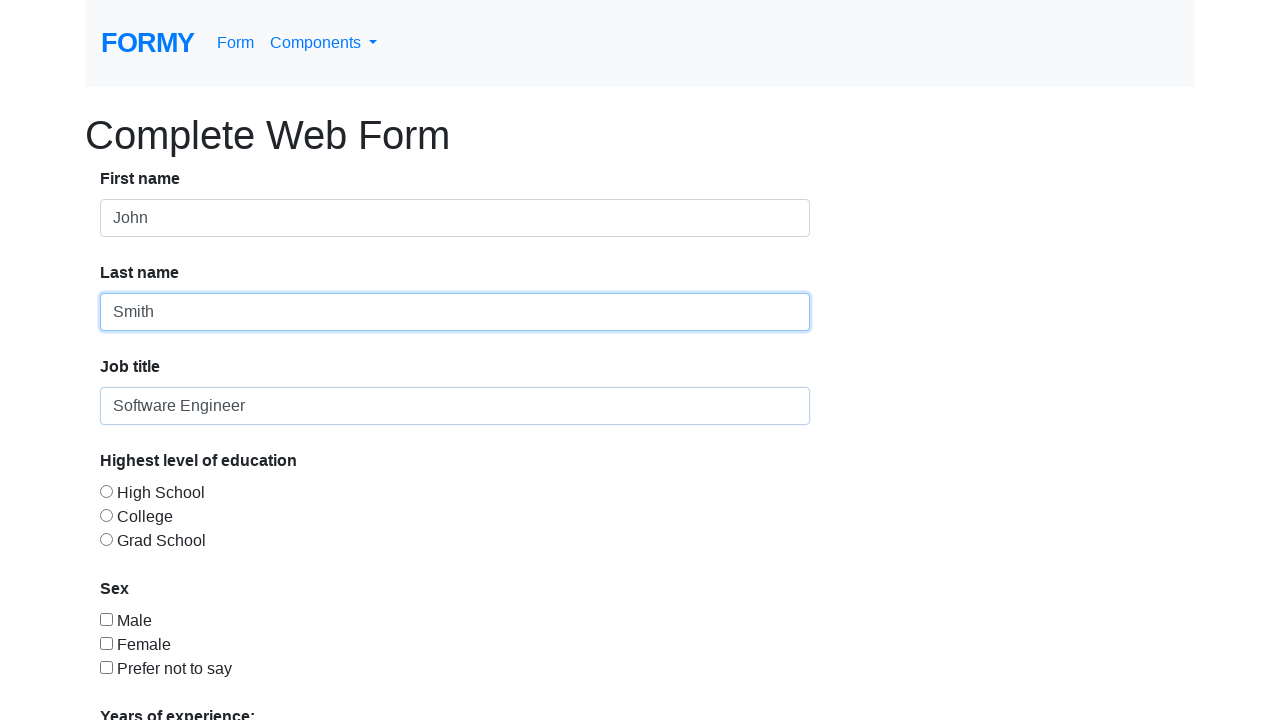

Selected education level via radio button at (106, 515) on #radio-button-2
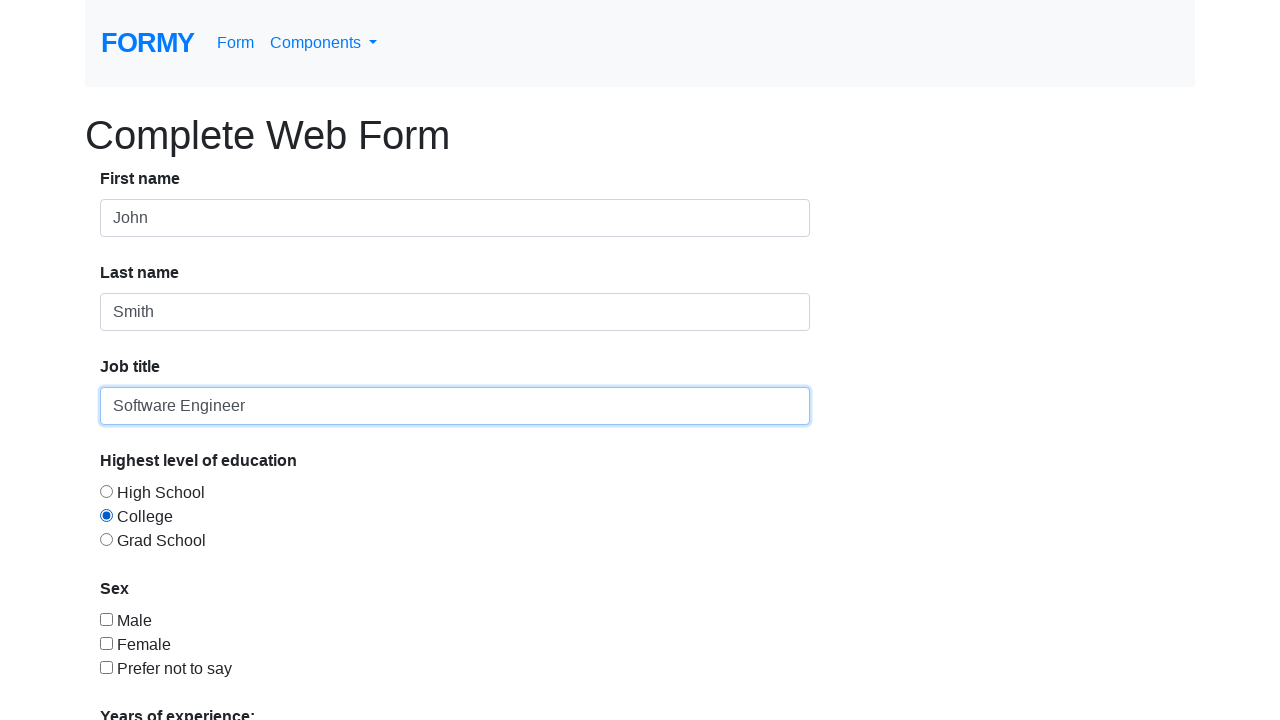

Checked sex checkbox at (106, 619) on #checkbox-1
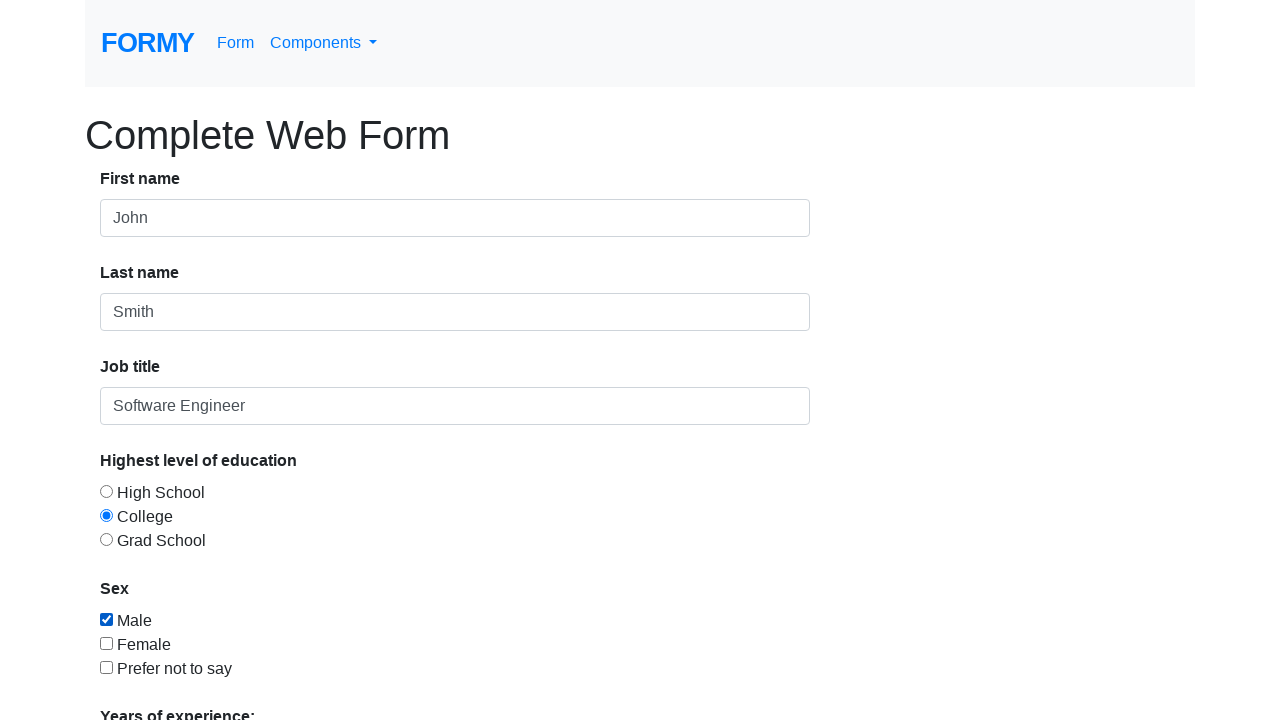

Selected '2-4' years of experience from dropdown on select.form-control
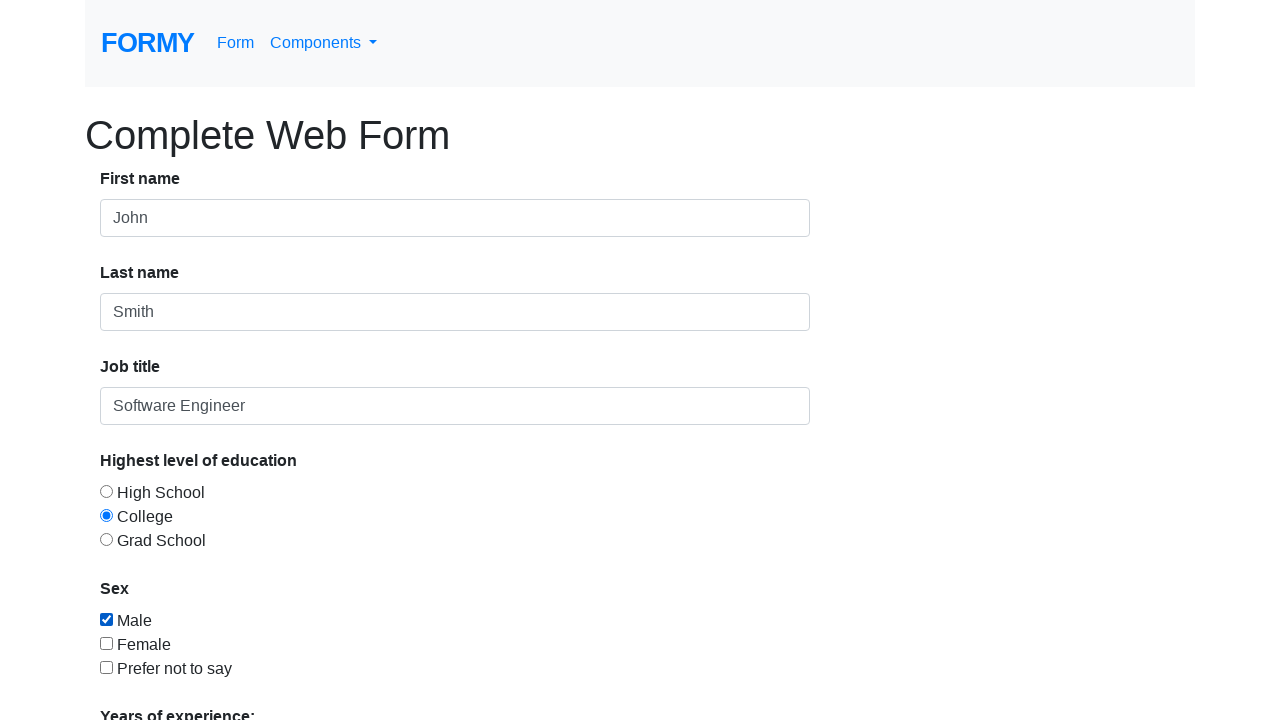

Filled date field with '03/15/2024' on #datepicker
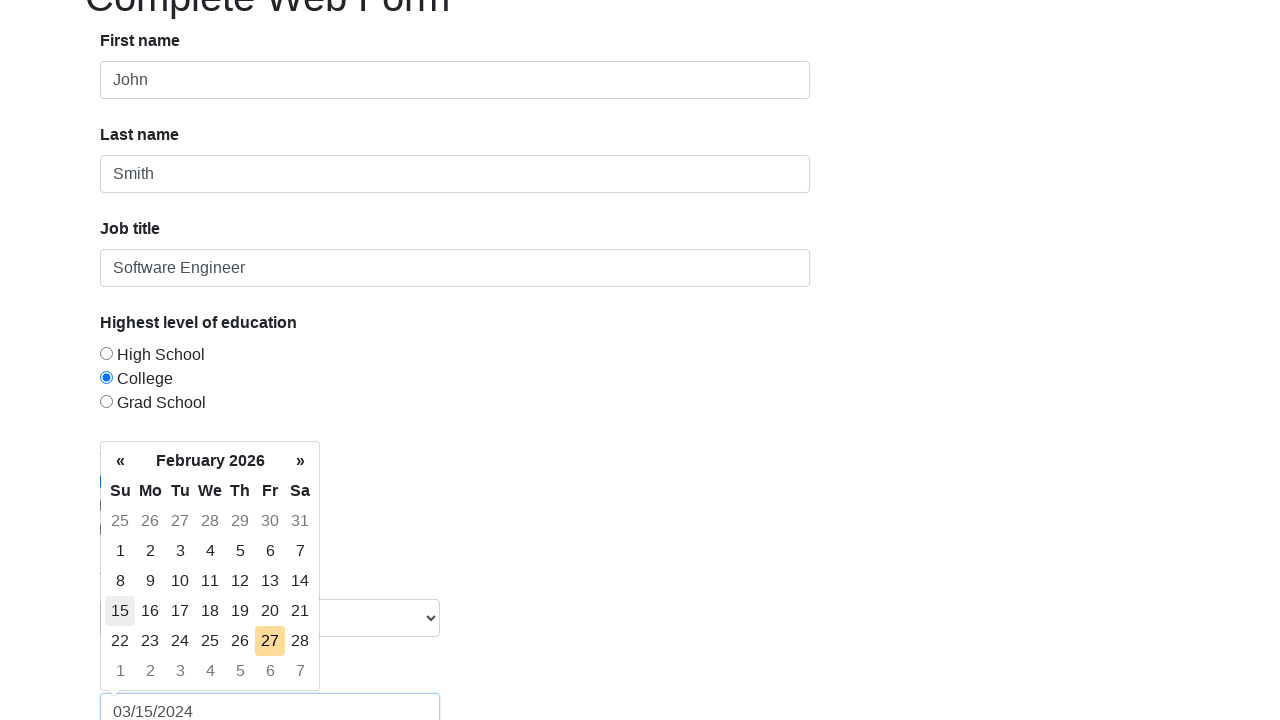

Closed date picker by pressing Escape on #datepicker
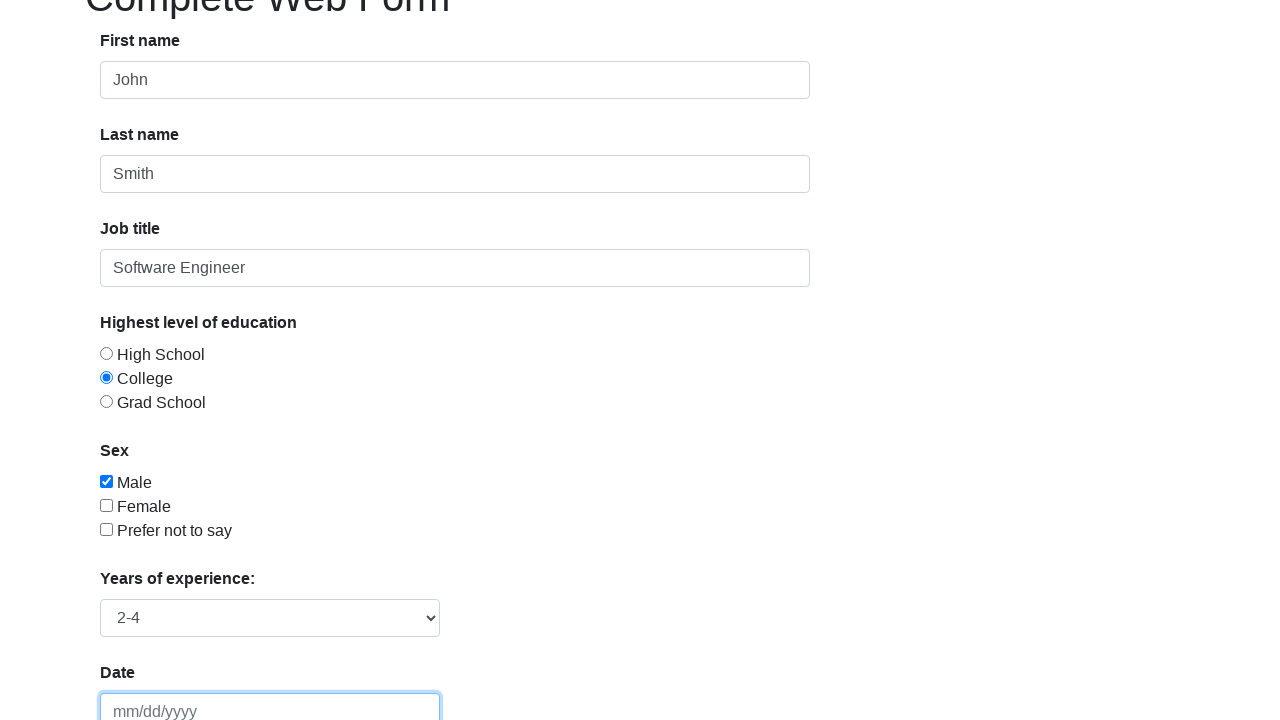

Clicked submit button at (148, 680) on .btn-primary
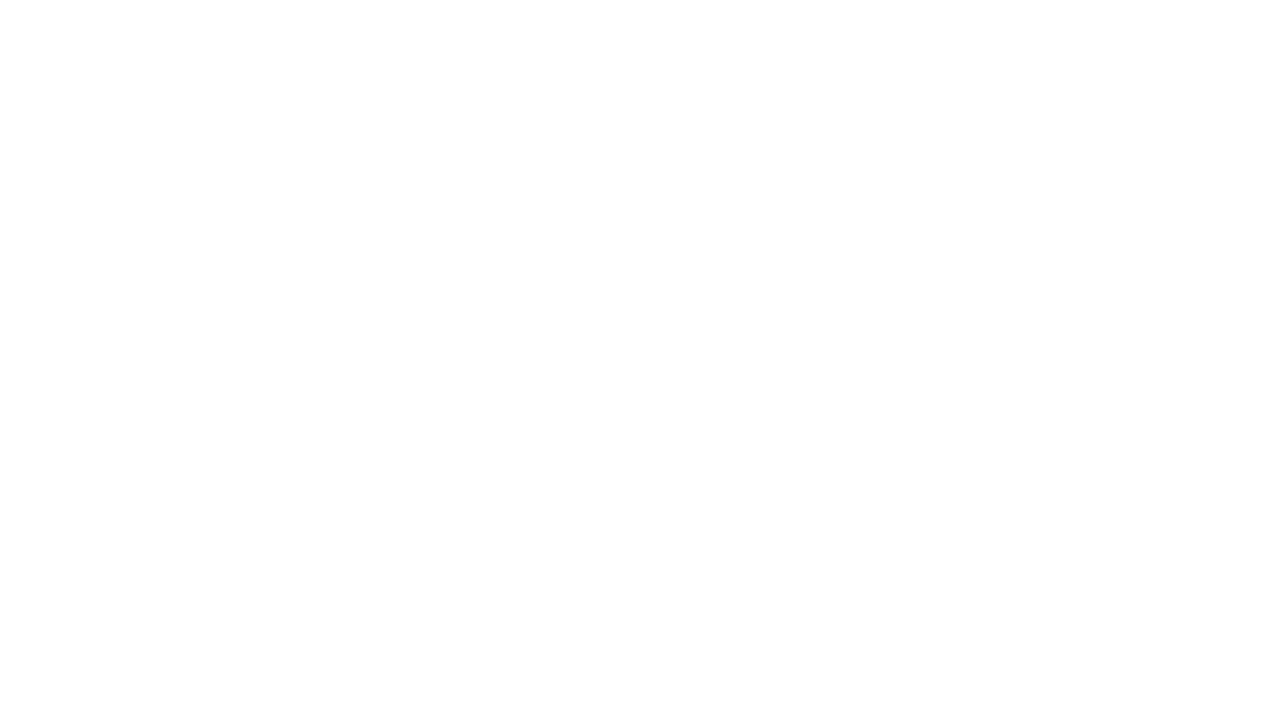

Success alert banner appeared
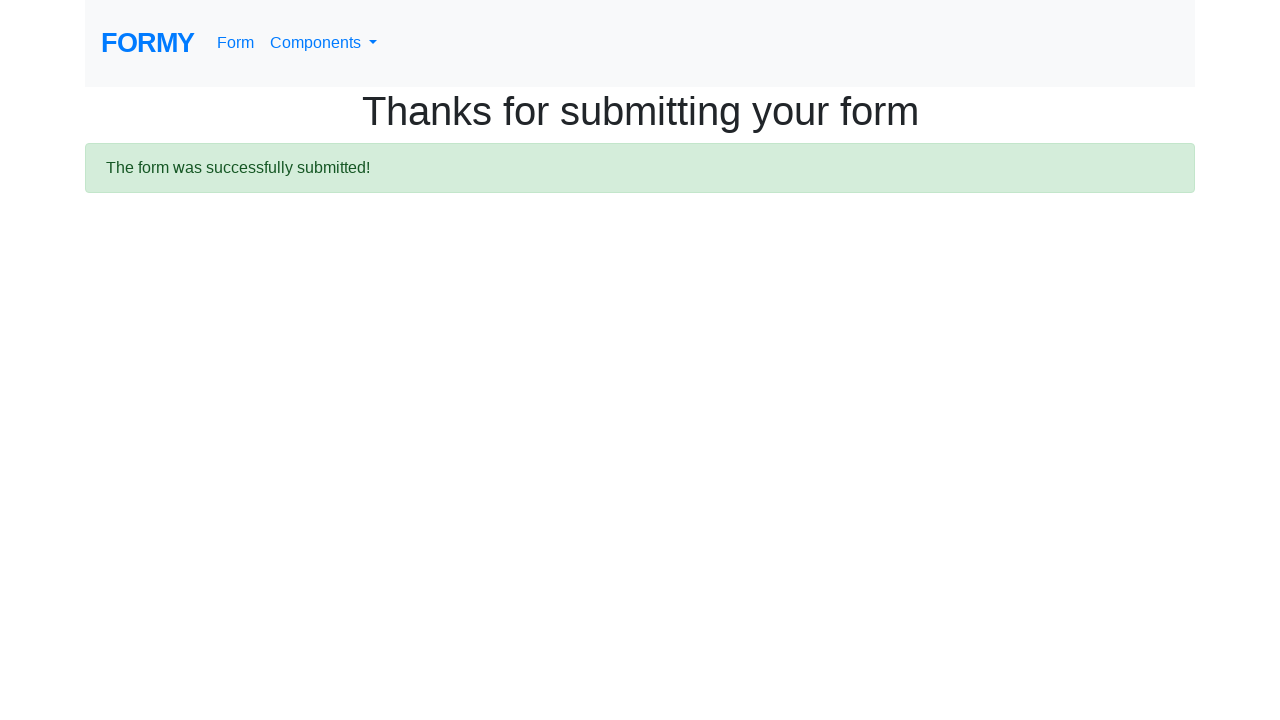

Retrieved success message text from alert
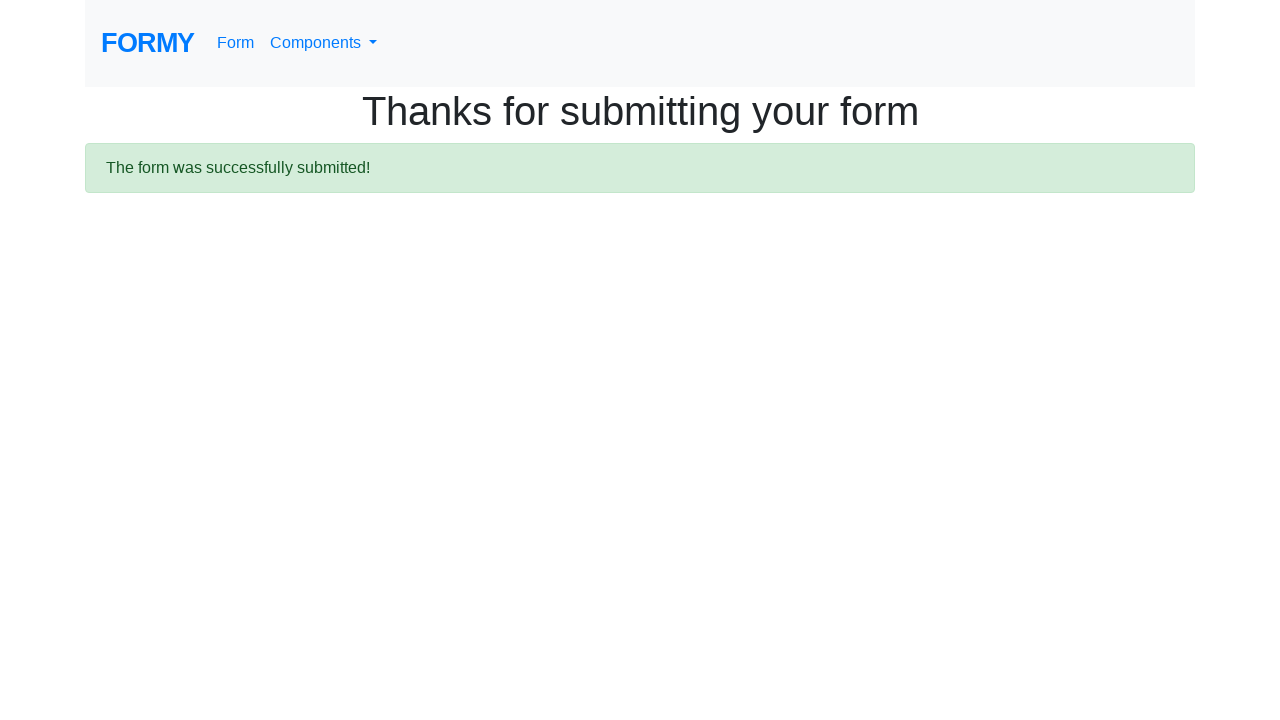

Verified success message contains 'The form was successfully submitted!'
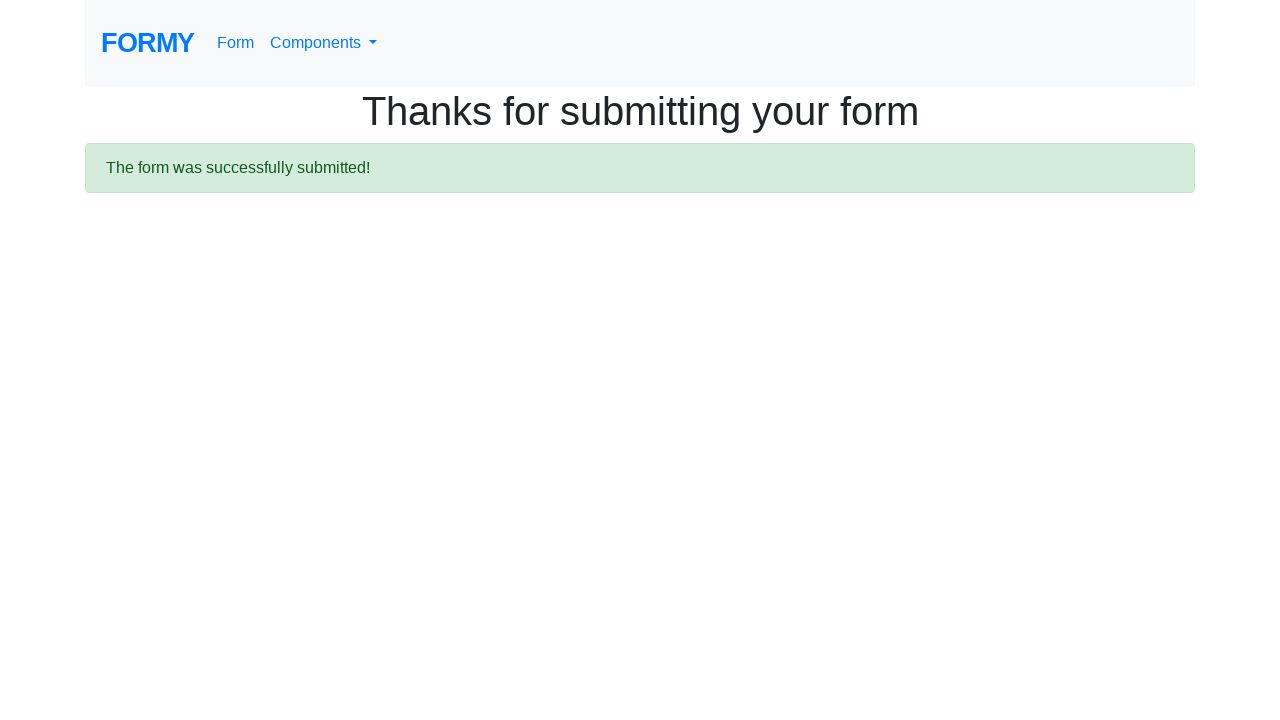

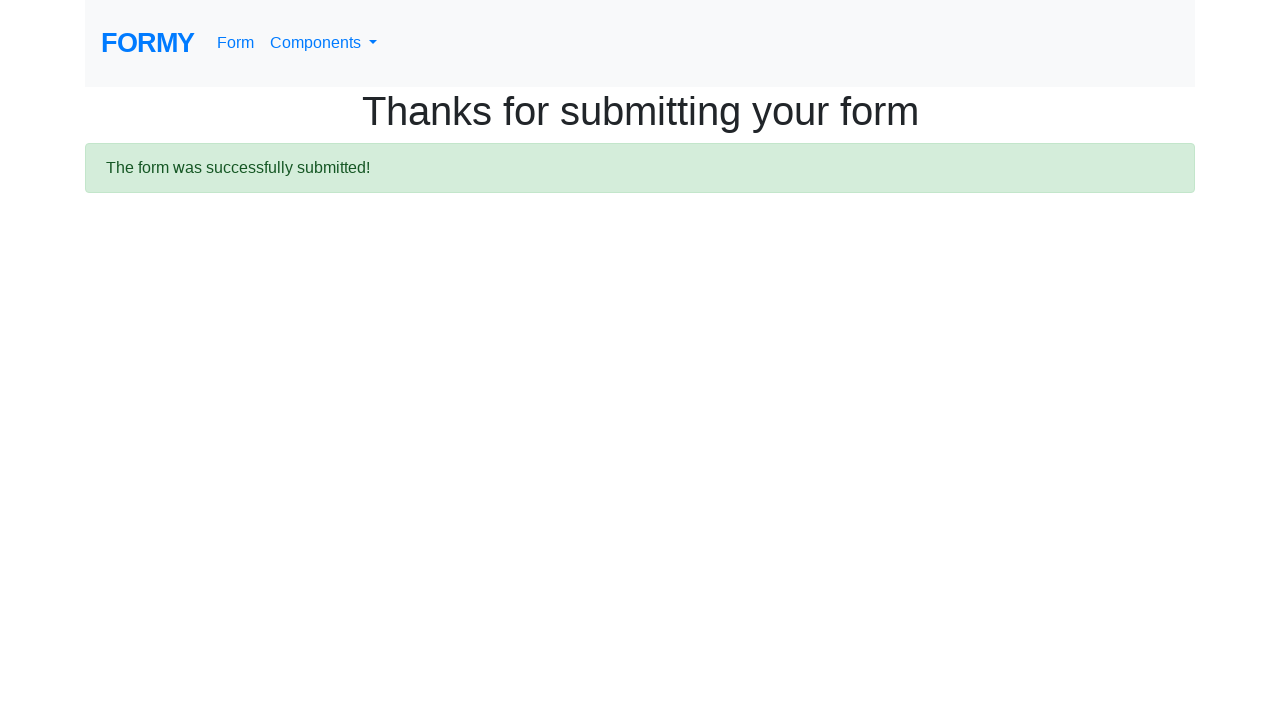